Tests drag and drop functionality by dragging a draggable element onto a droppable target on the jQuery UI demo page

Starting URL: http://jqueryui.com/resources/demos/droppable/default.html

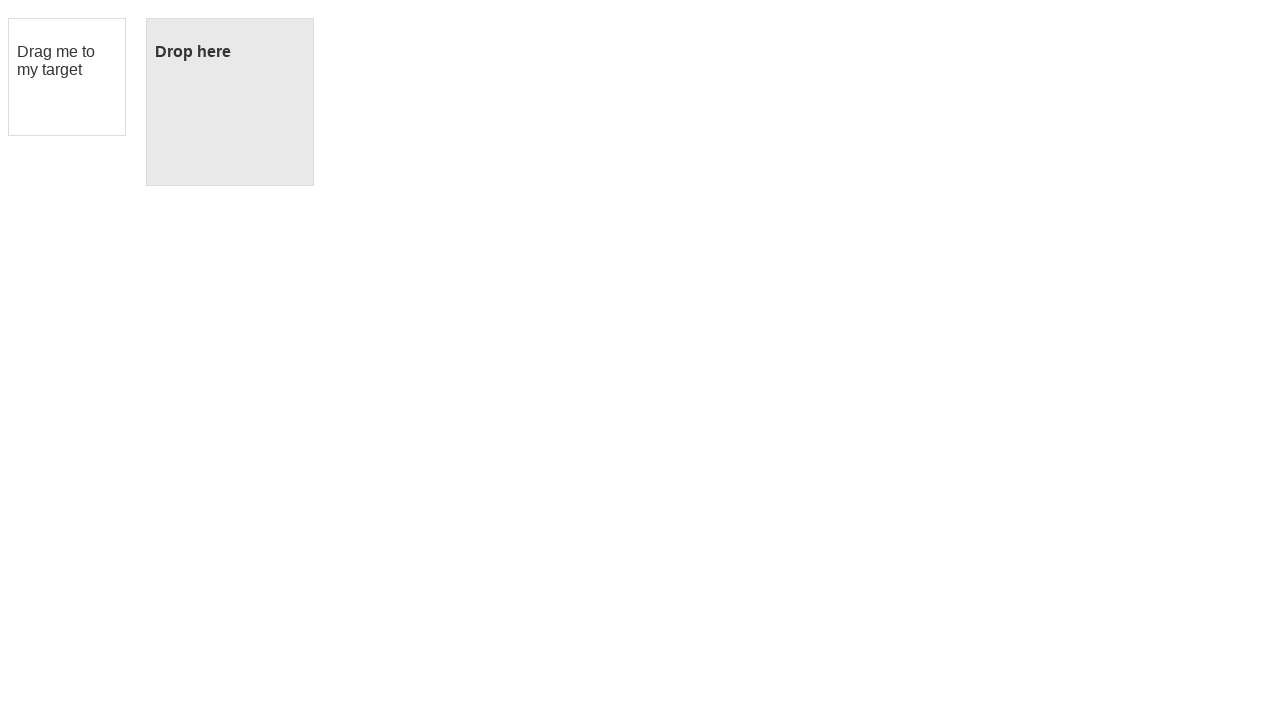

Navigated to jQuery UI droppable demo page
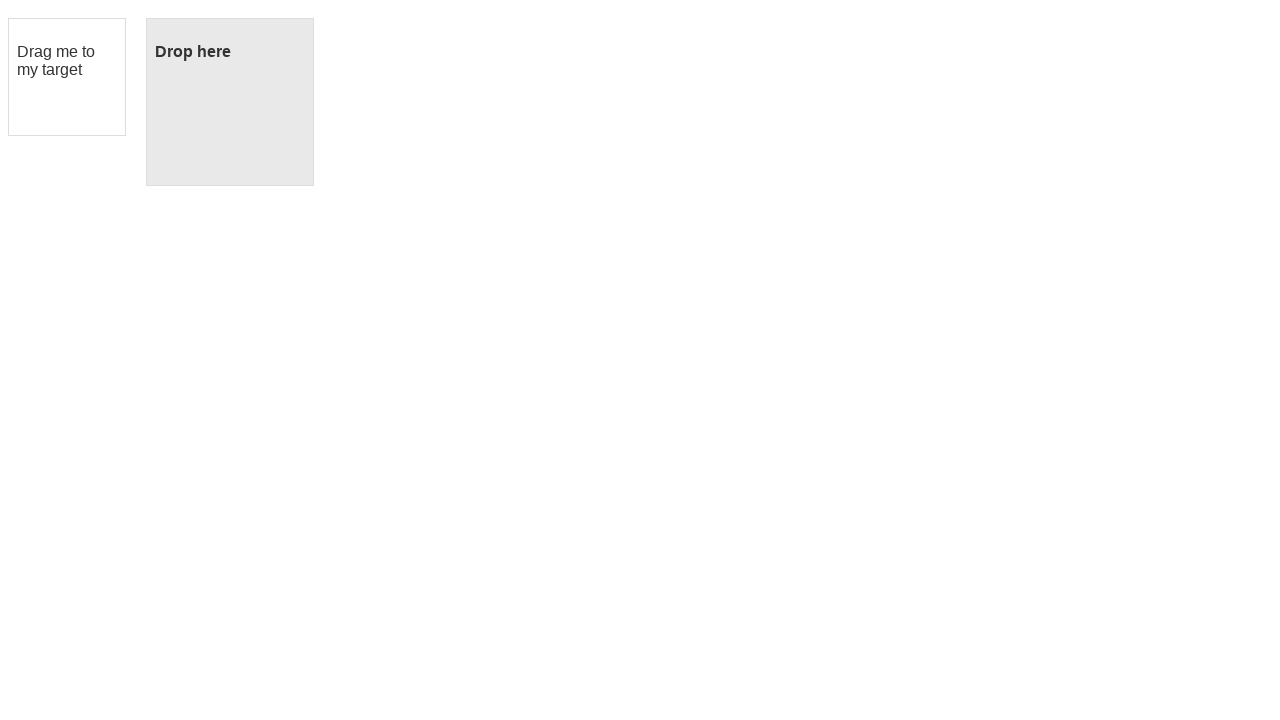

Located the draggable element
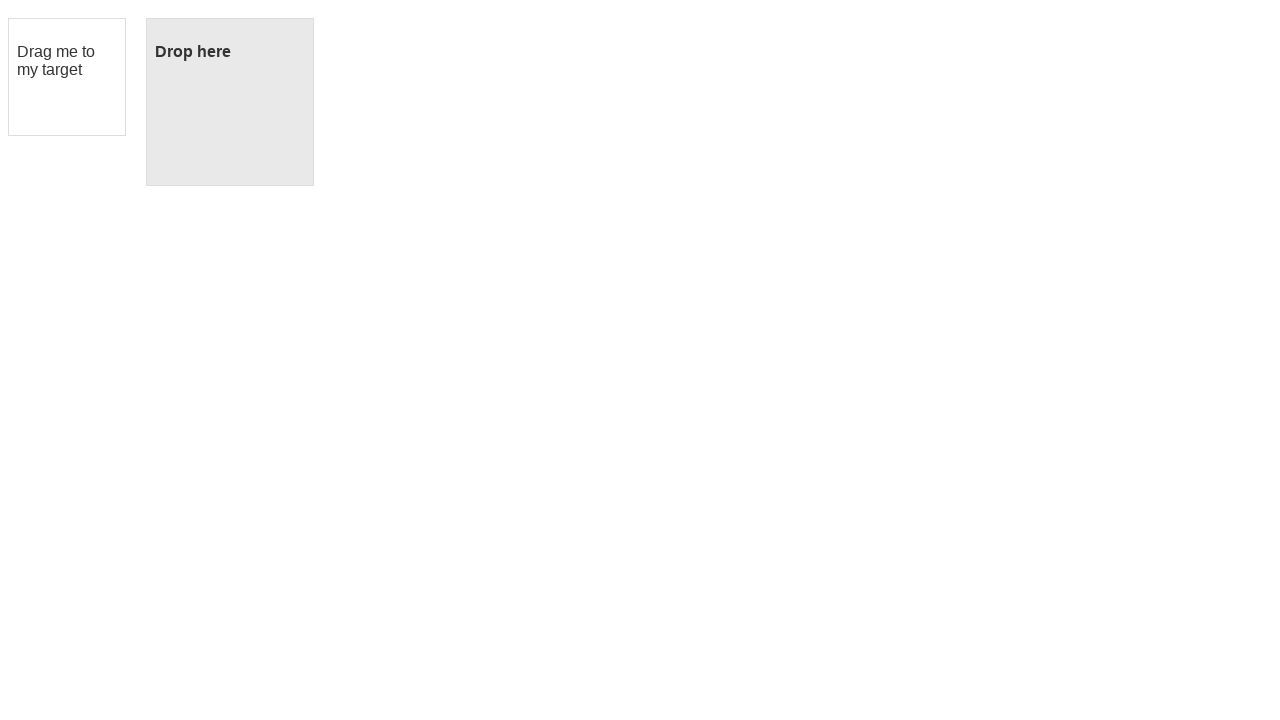

Located the droppable target element
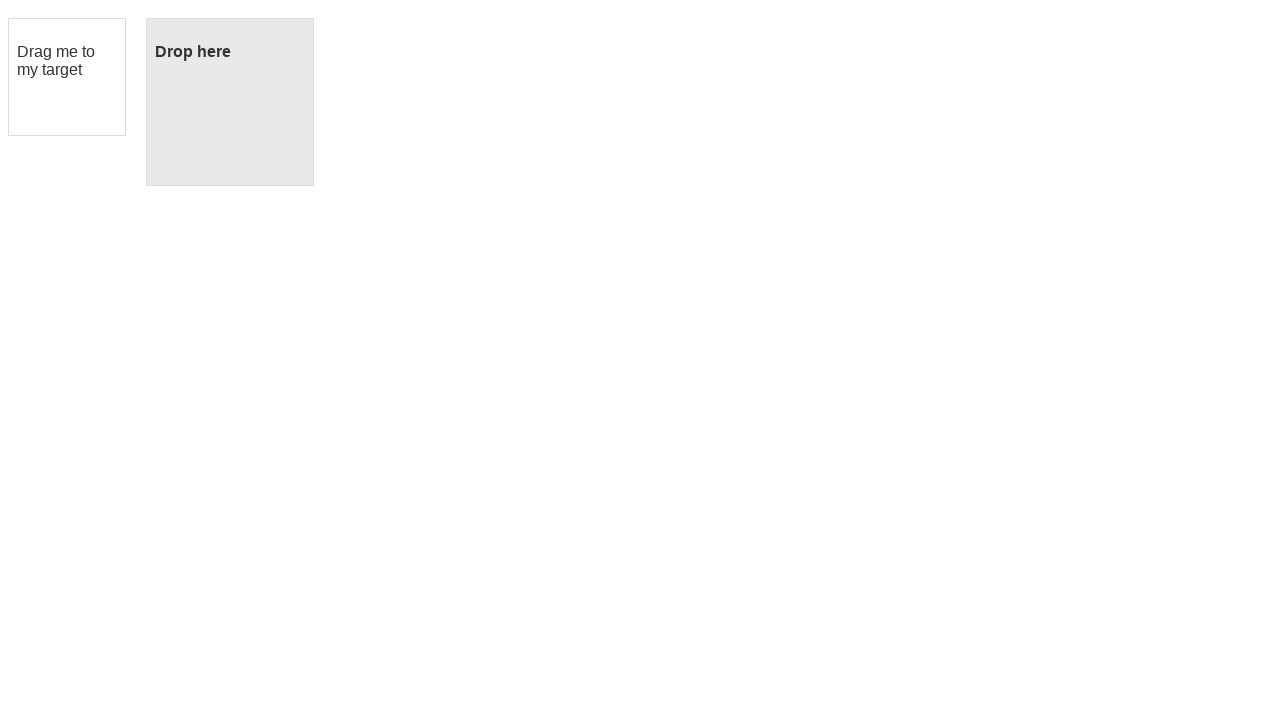

Dragged the draggable element onto the droppable target at (230, 102)
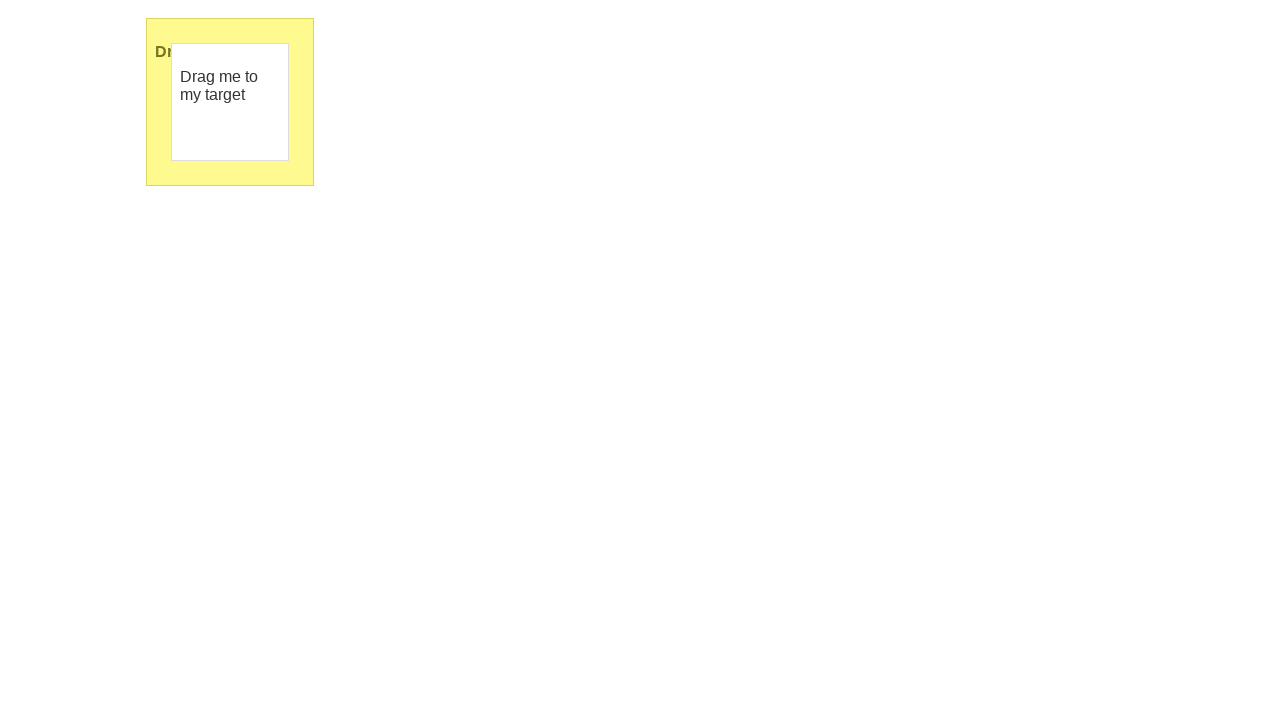

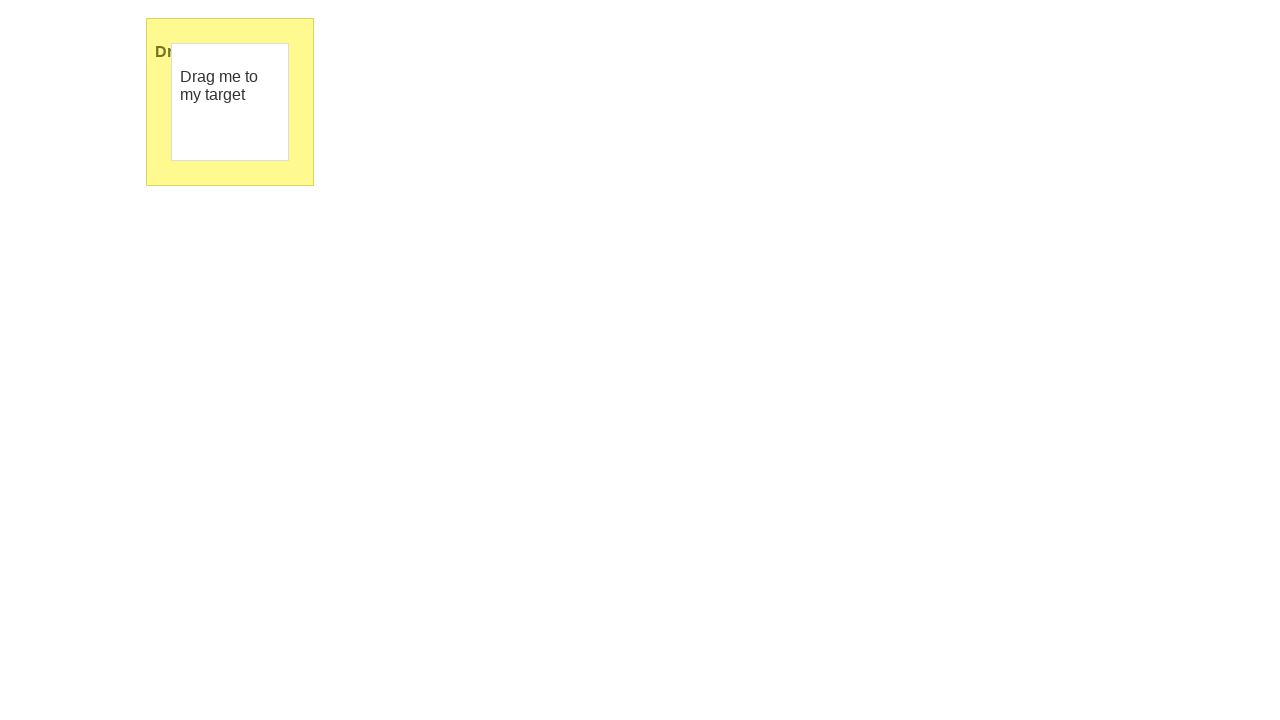